Tests checkbox functionality by clicking a "remember me" checkbox, checking its state, and toggling it off if it was selected.

Starting URL: https://mail.rediff.com/cgi-bin/login.cgi

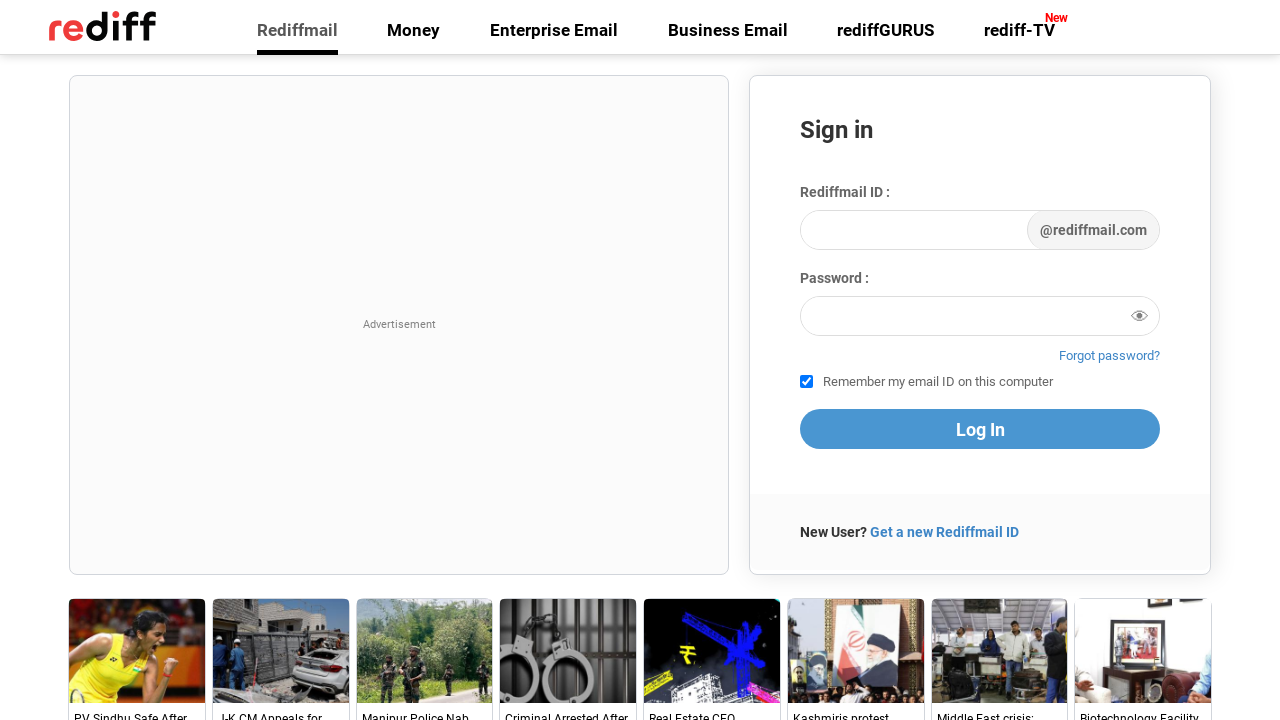

Navigated to Rediff mail login page
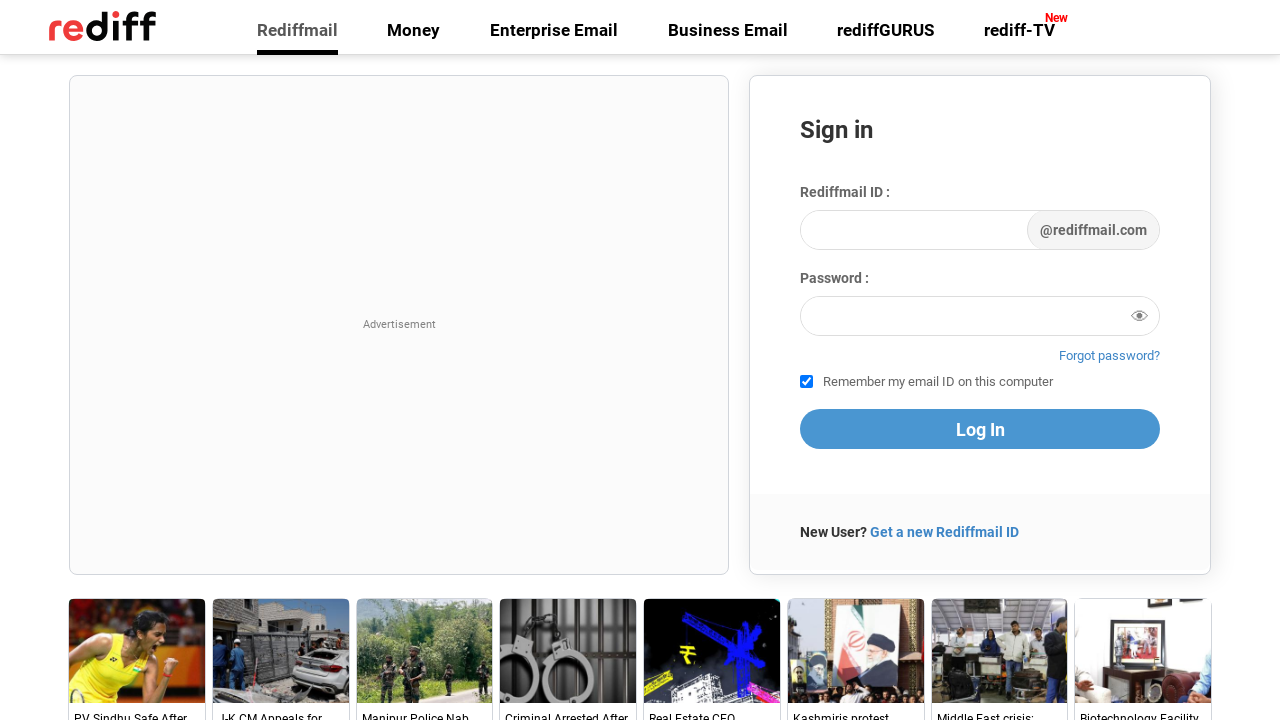

Clicked the 'Remember me' checkbox to select it at (806, 382) on #remember
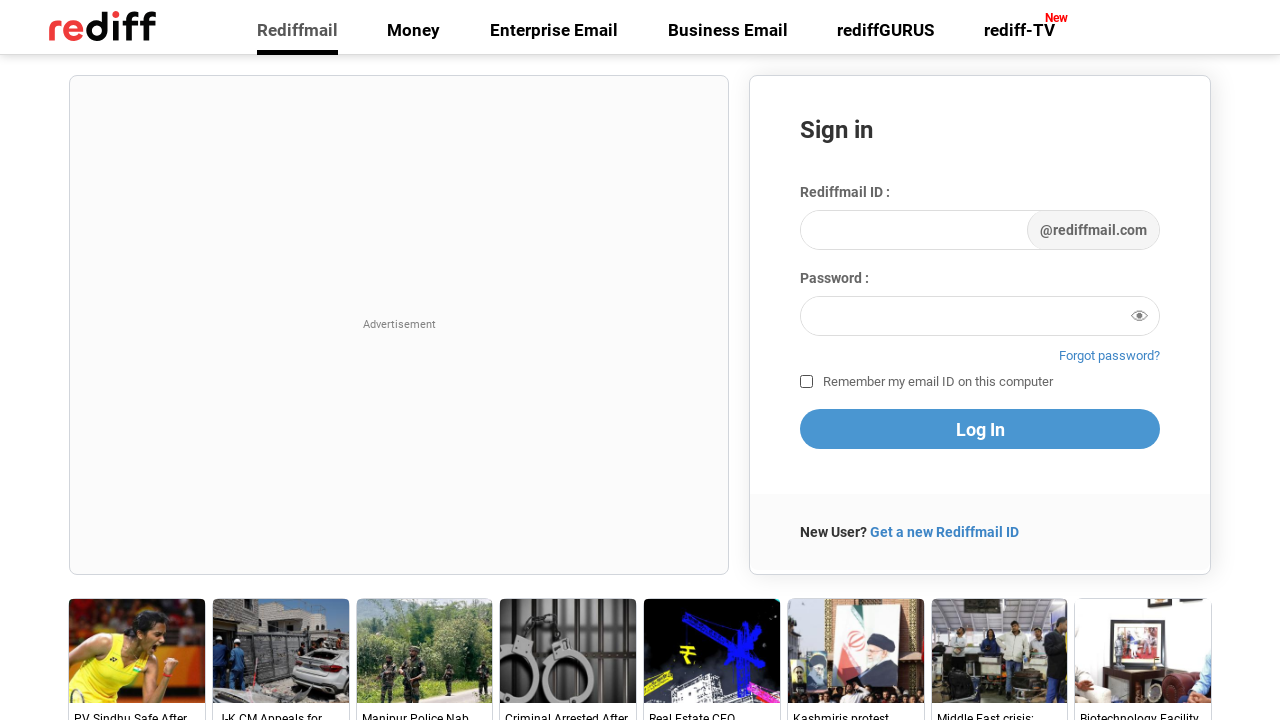

Verified that 'Remember me' checkbox element is present on page
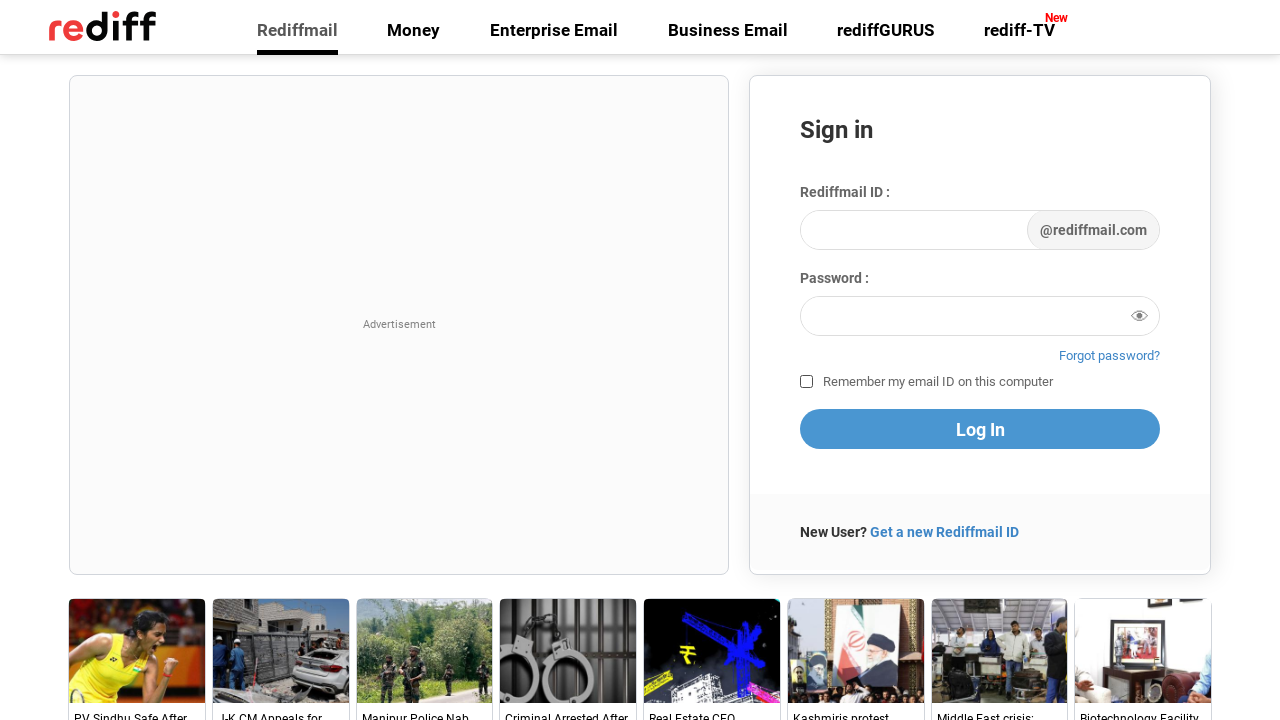

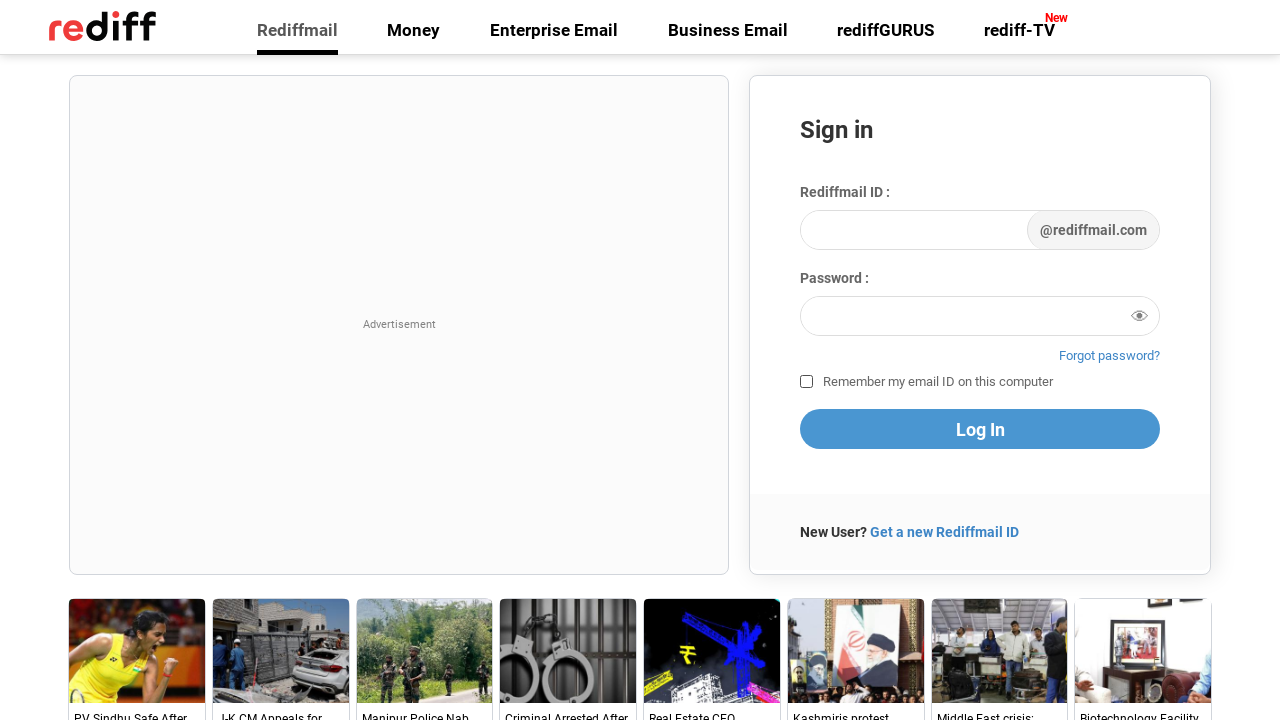